Tests form validation with an invalid username containing a space and verifies the appropriate error alert

Starting URL: https://chulo-solutions.github.io/qa-internship/

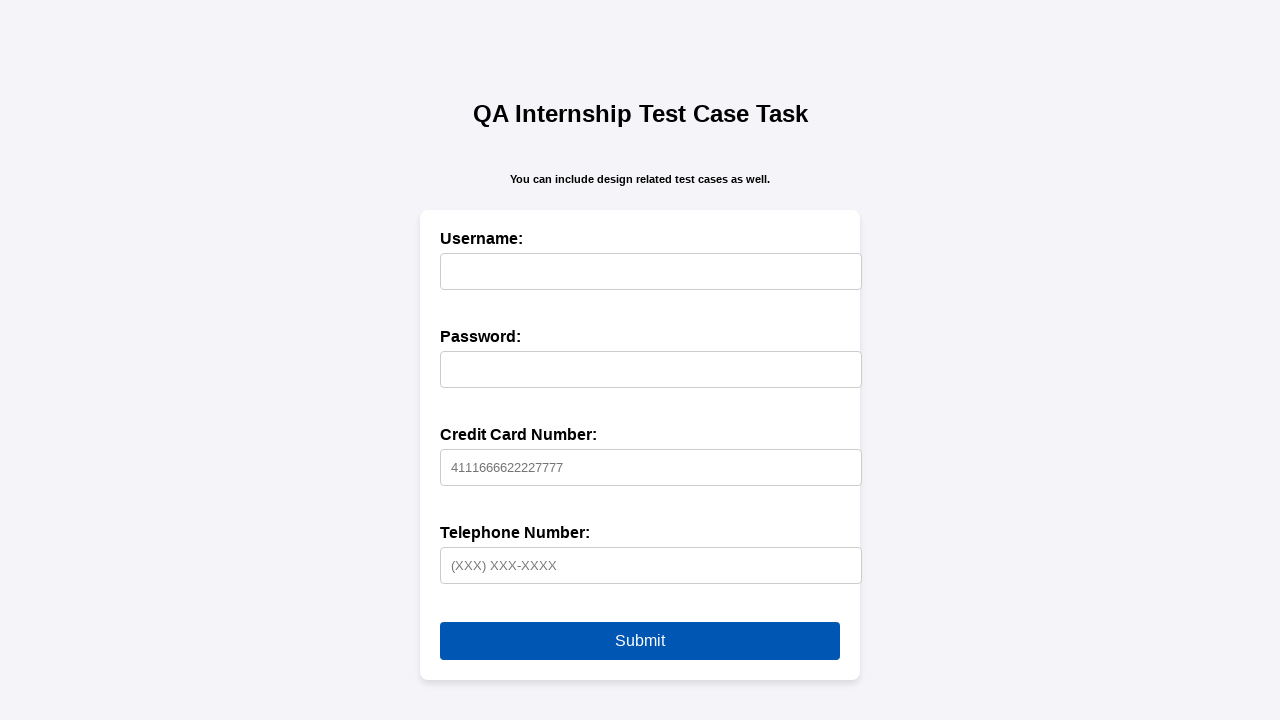

Set up dialog handler to capture alert messages
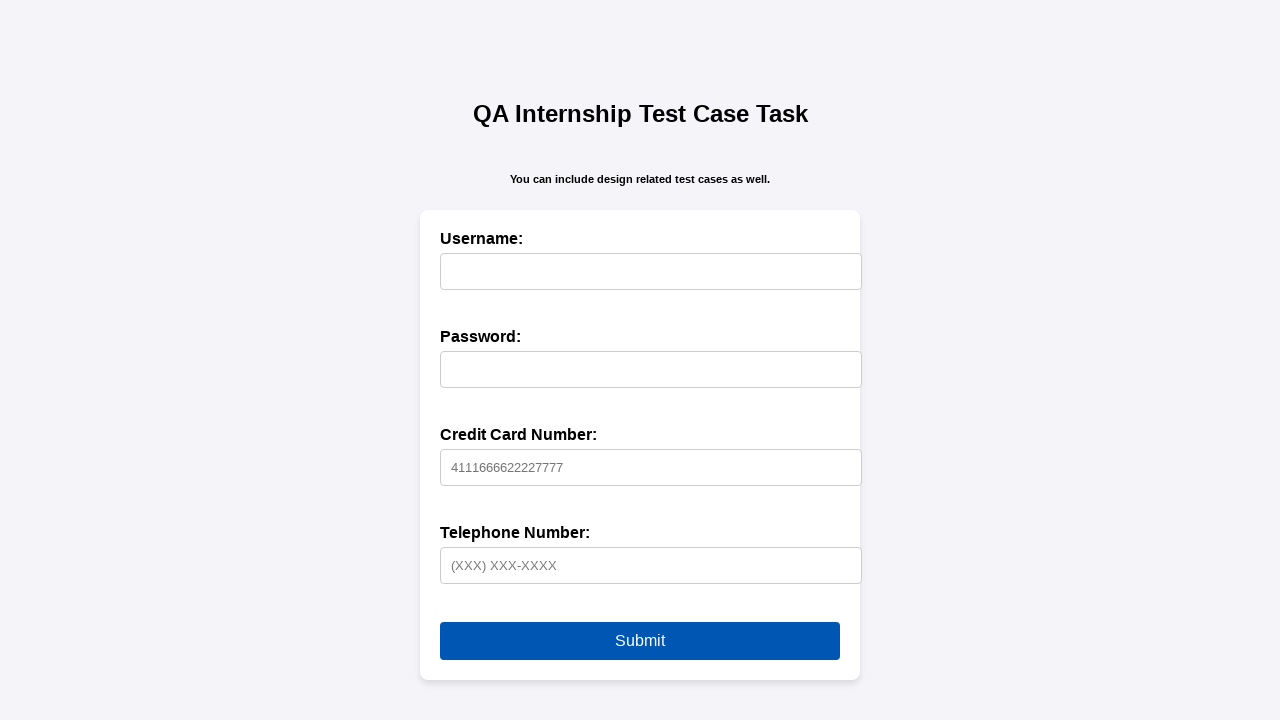

Filled username field with invalid value containing space: 'Santosh Chand' on xpath=//input[@id='username']
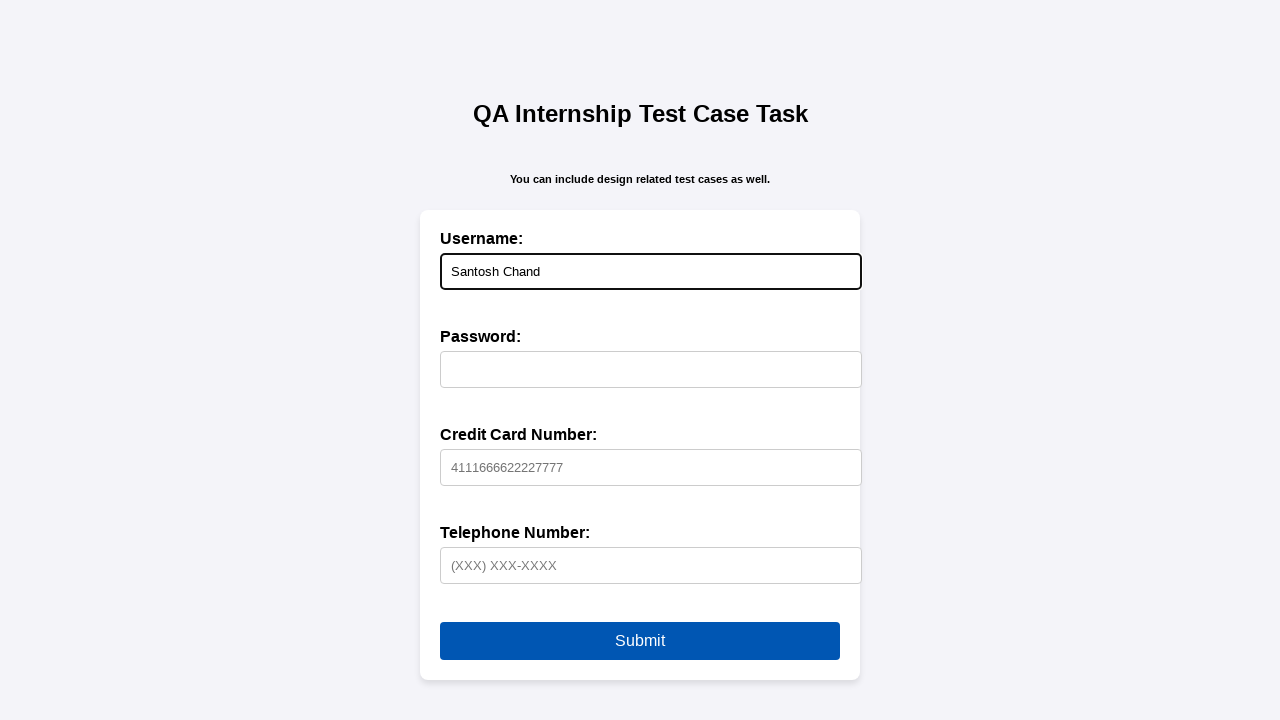

Filled password field with 'G5r@pLx1' on xpath=//input[@id='password']
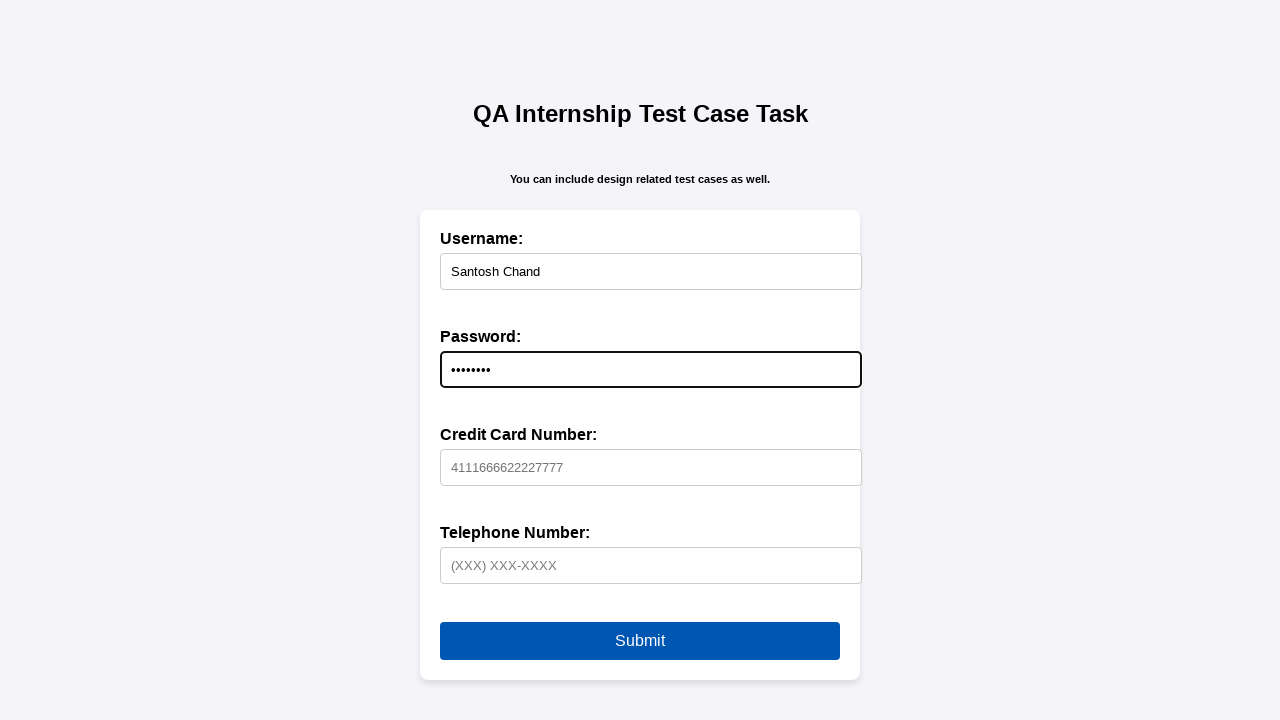

Filled credit card field with '4111666622227777' on xpath=//input[@id='creditCard']
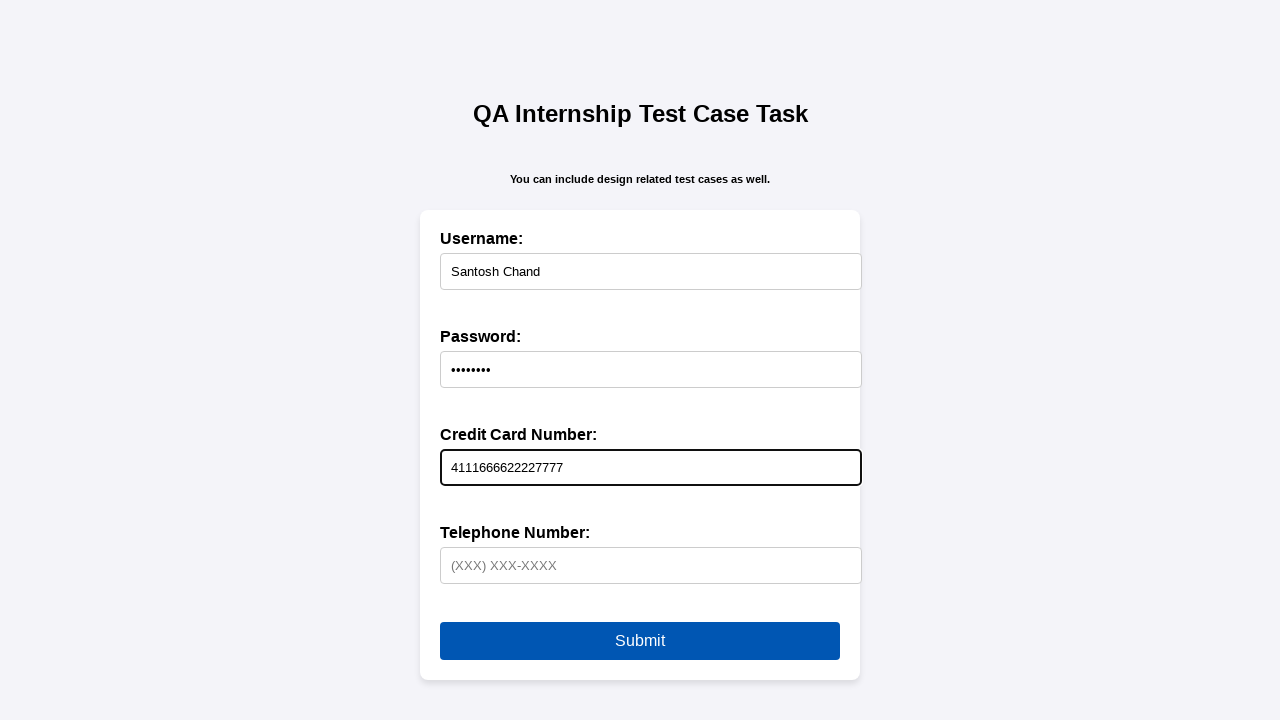

Filled telephone field with '(977) 011-9876' on xpath=//input[@id='telephone']
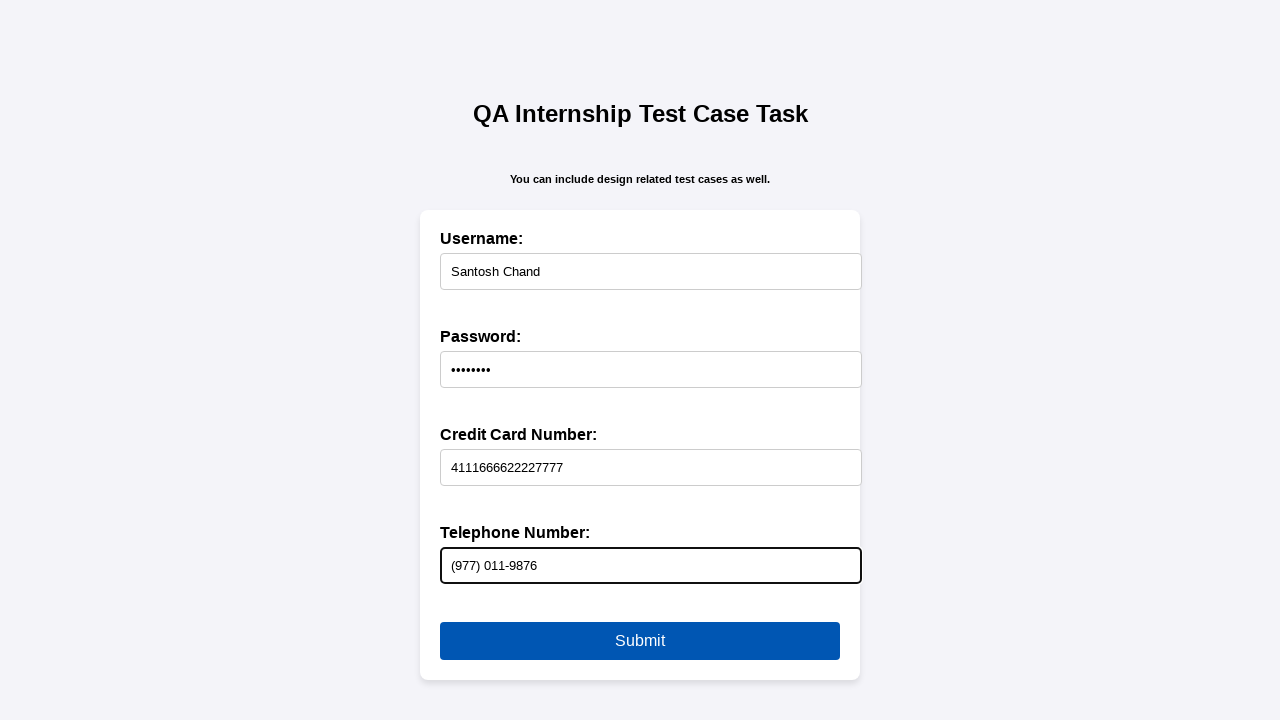

Clicked submit button to submit the form at (640, 641) on xpath=//button[@type='submit']
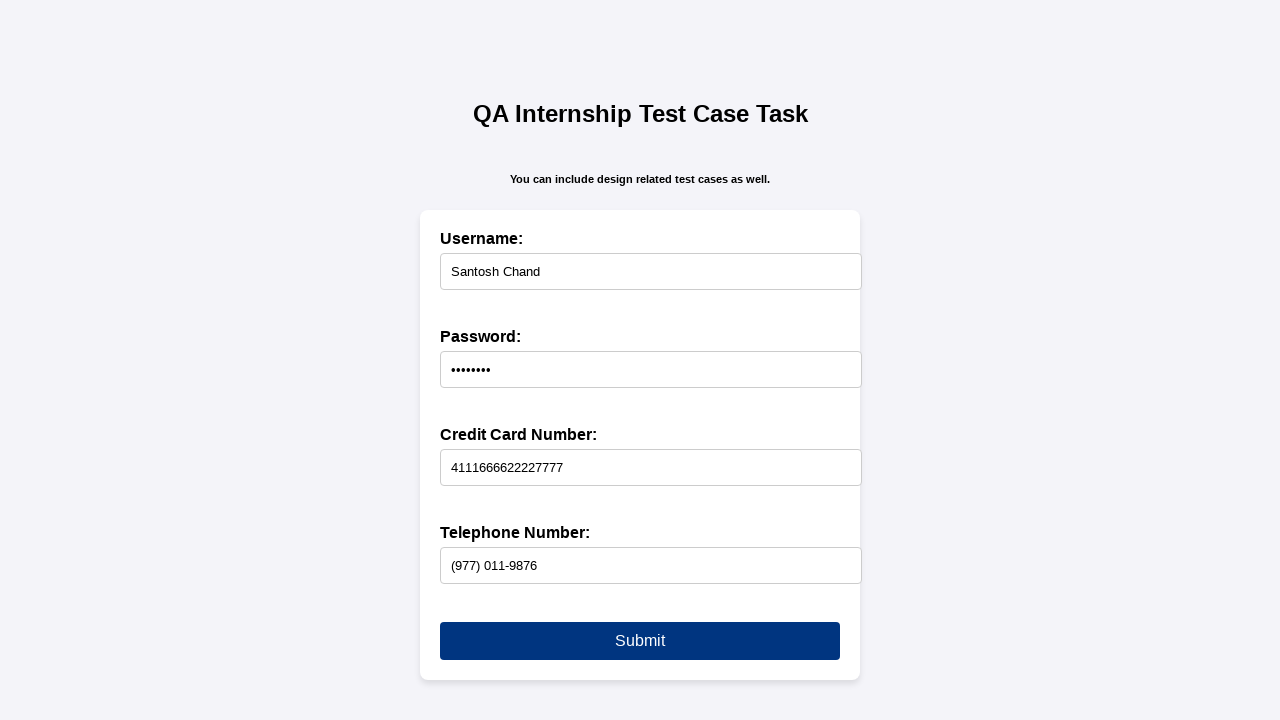

Waited 500ms for alert dialog to appear
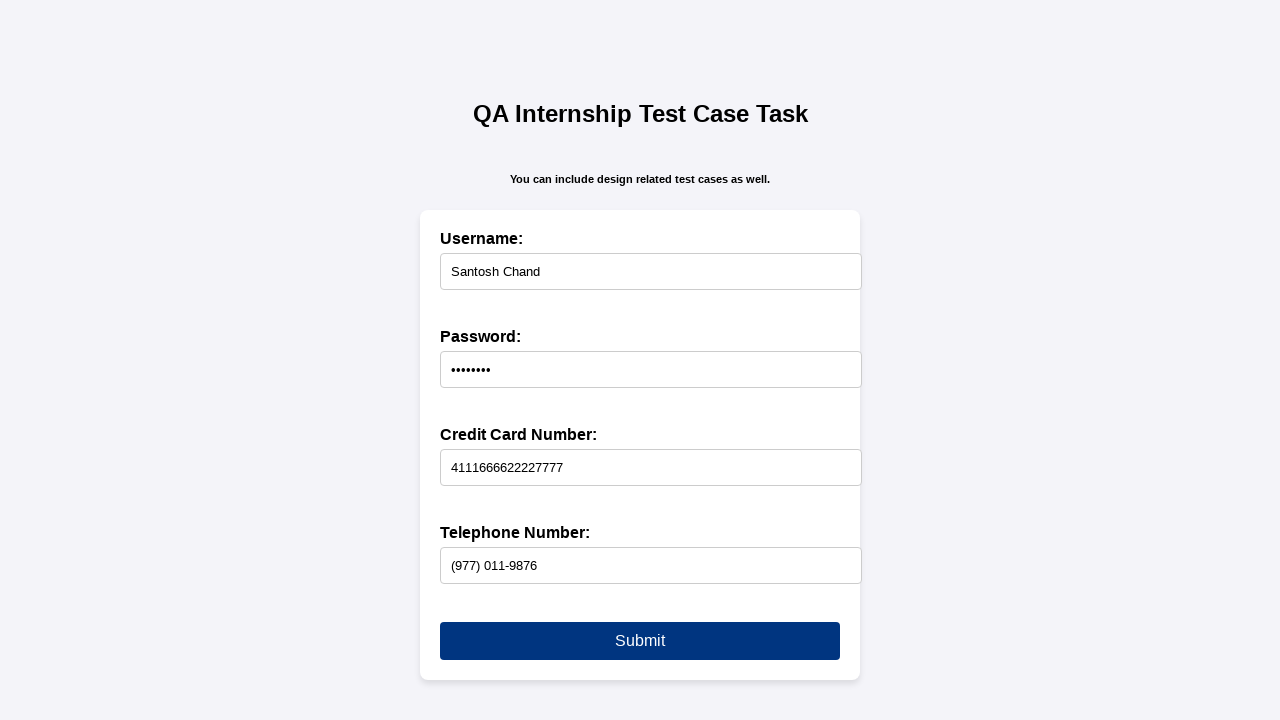

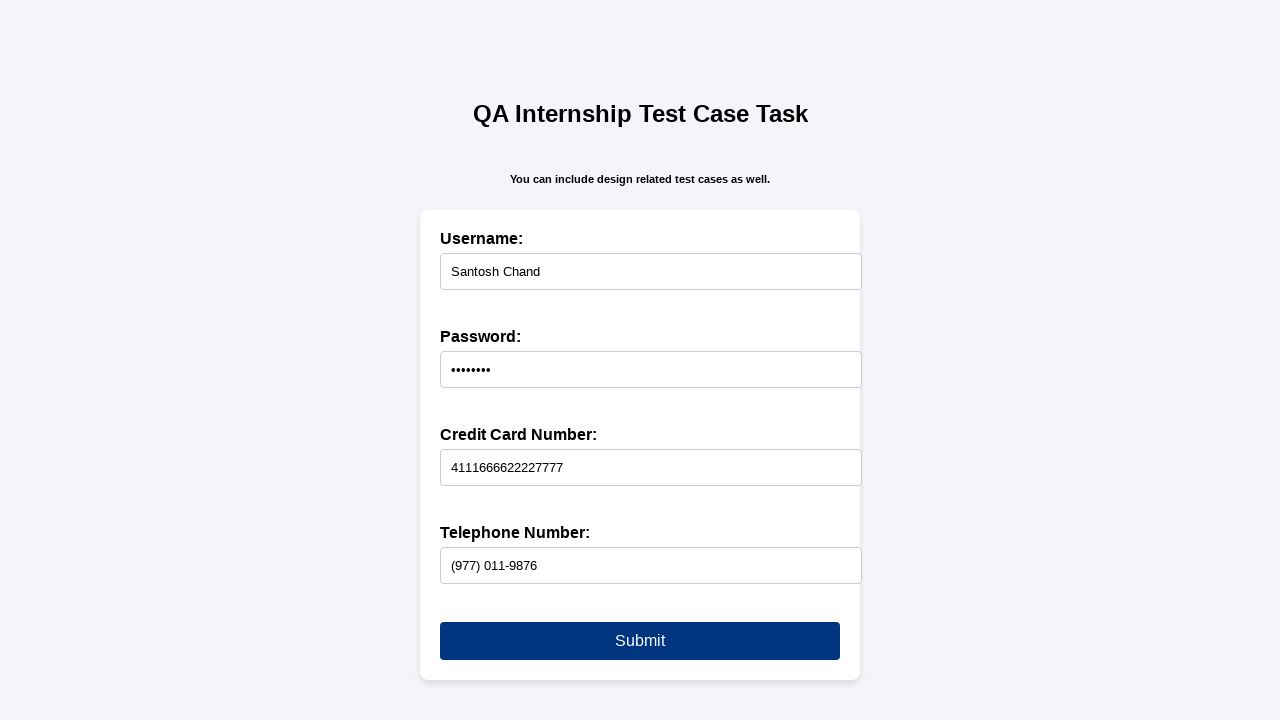